Tests iframe handling by switching to an iframe, clicking a button inside it, then switching back to the main content and clicking a theme change link

Starting URL: https://www.w3schools.com/js/tryit.asp?filename=tryjs_default

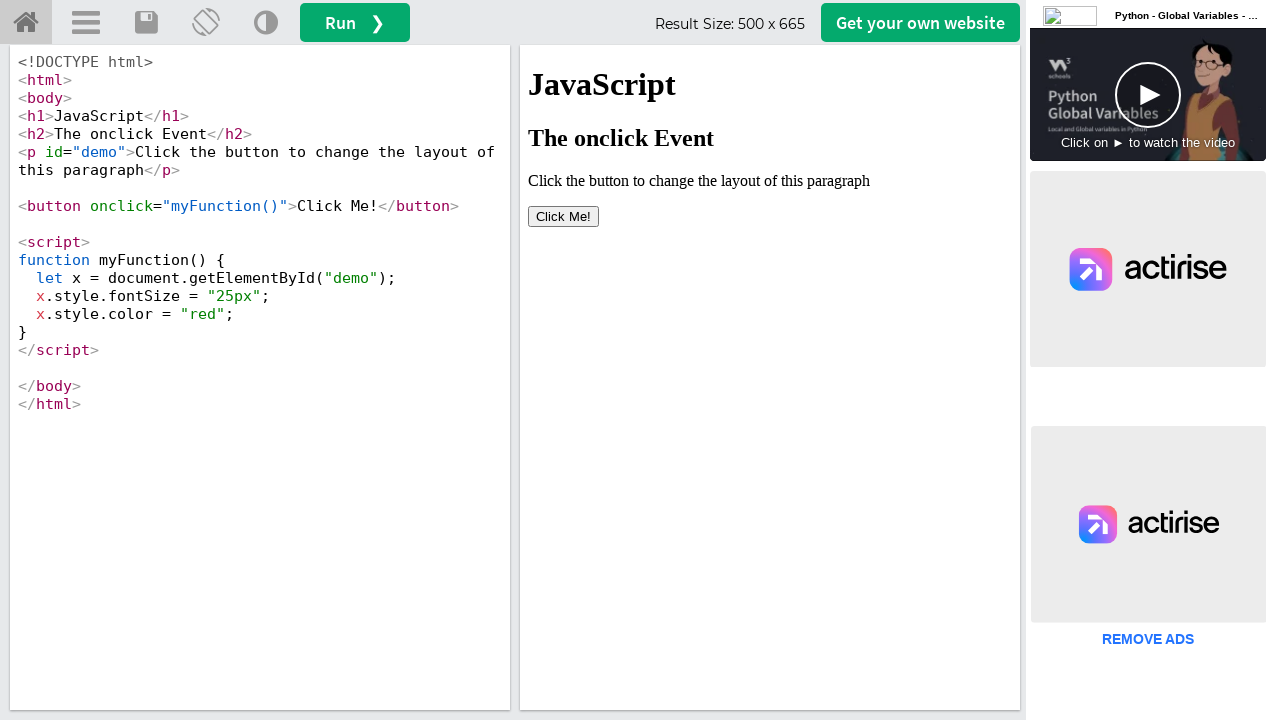

Located iframe with ID 'iframeResult'
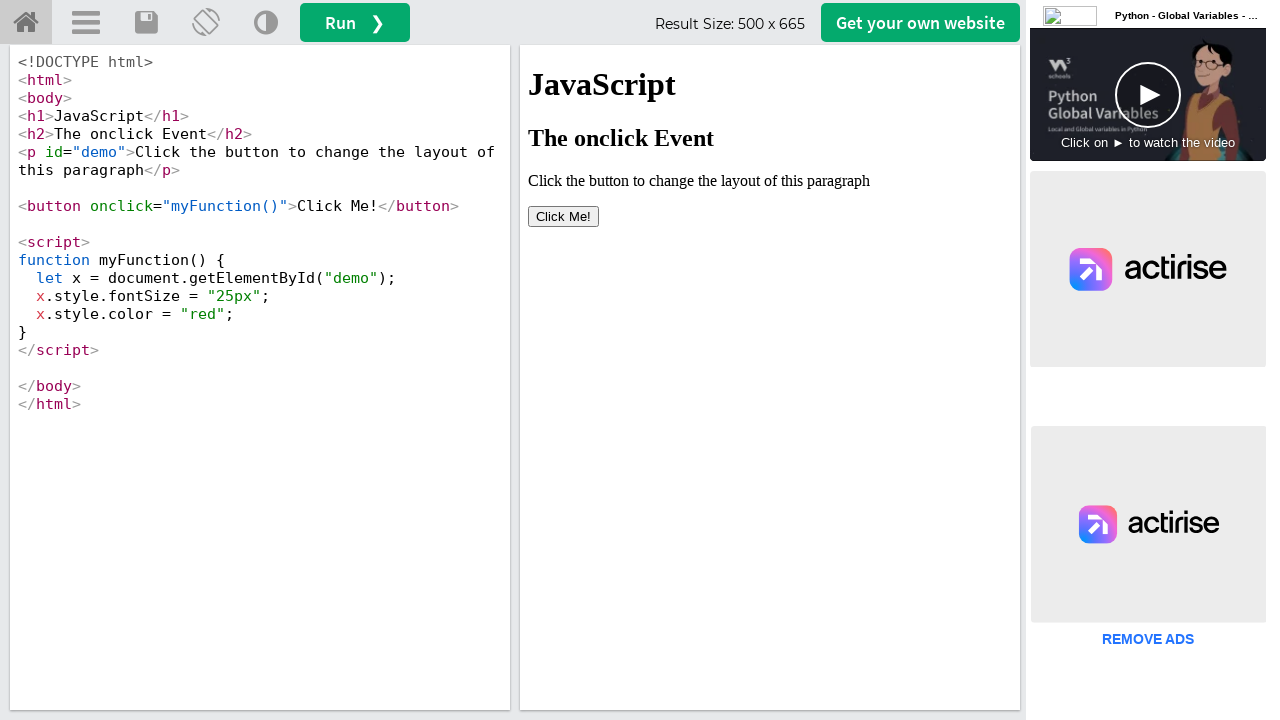

Clicked 'Click Me!' button inside iframe at (564, 216) on #iframeResult >> internal:control=enter-frame >> xpath=//button[text()='Click Me
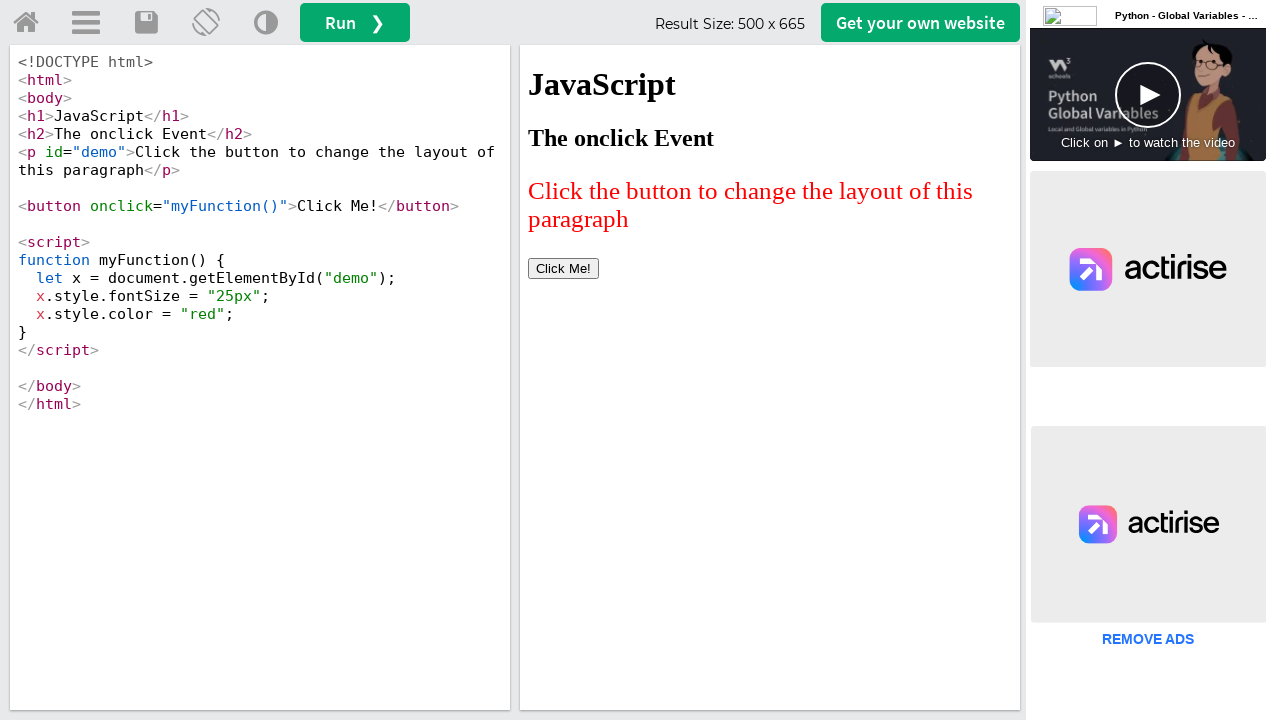

Clicked 'Change Theme' link in main content at (266, 23) on (//a[@title='Change Theme'])[1]
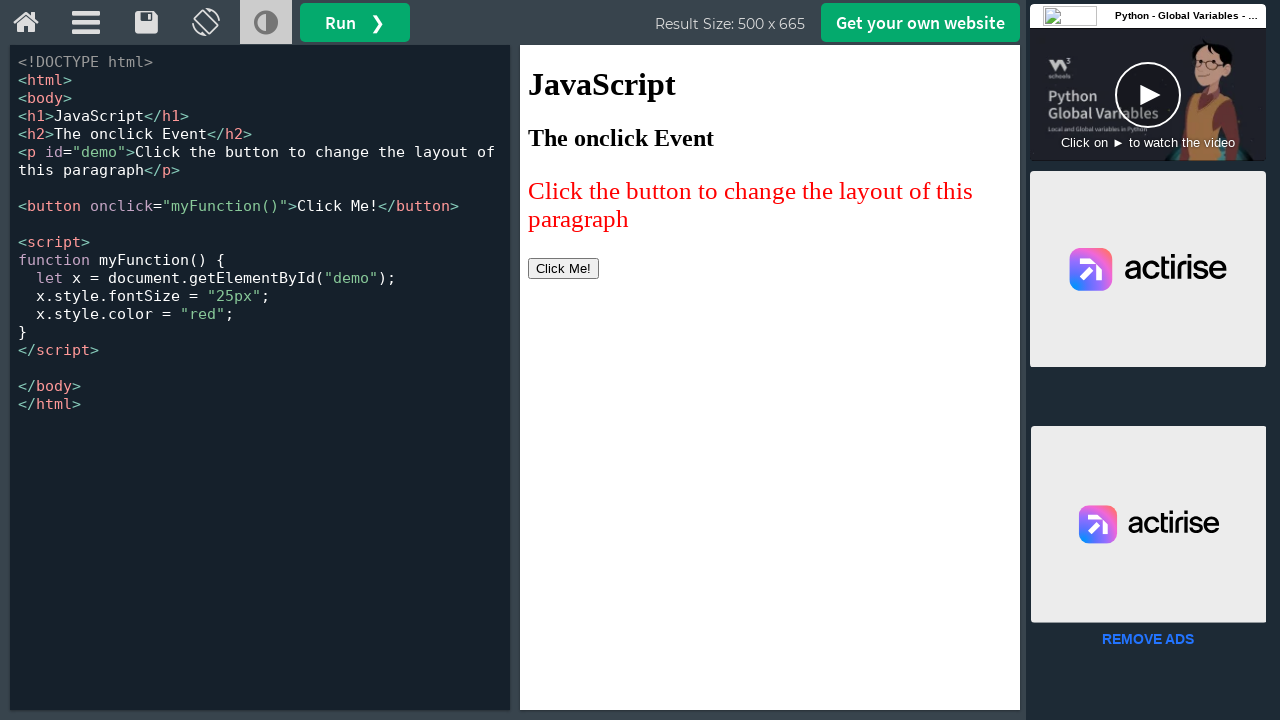

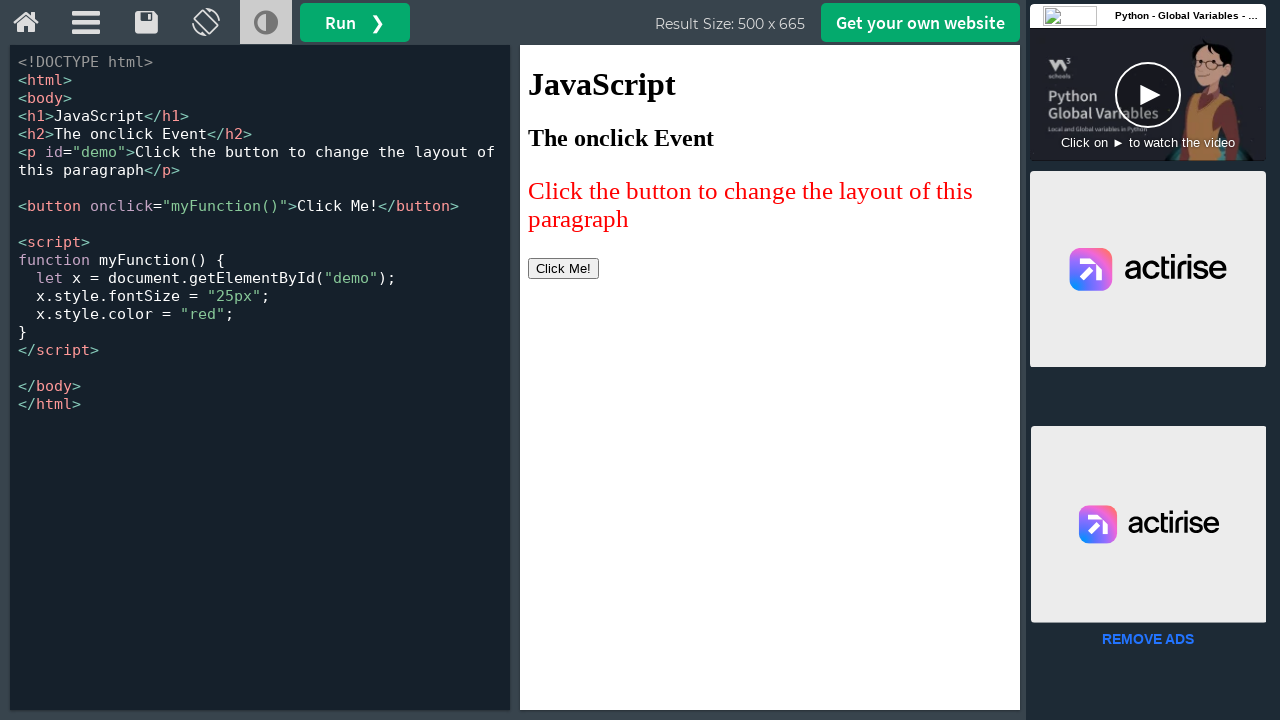